Navigates to the Browse Languages page and verifies the table headers are displayed

Starting URL: http://www.99-bottles-of-beer.net/

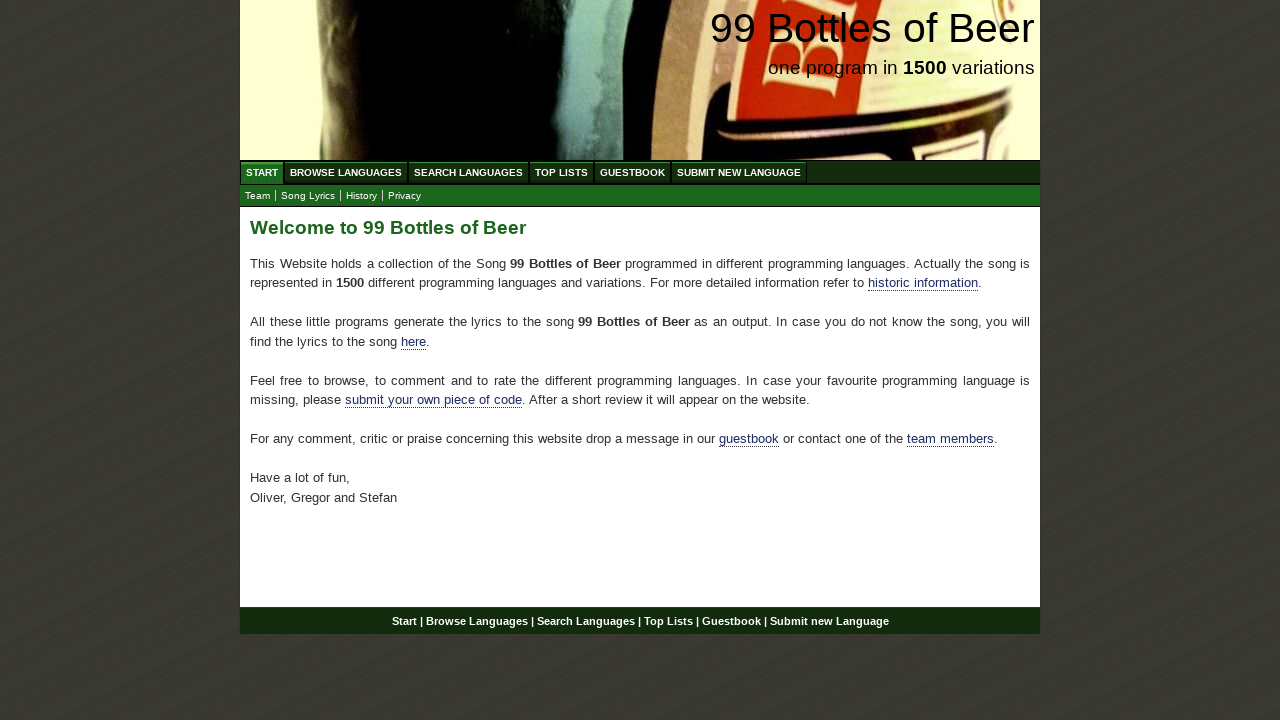

Clicked Browse Languages link in menu at (346, 172) on #menu a[href='/abc.html']
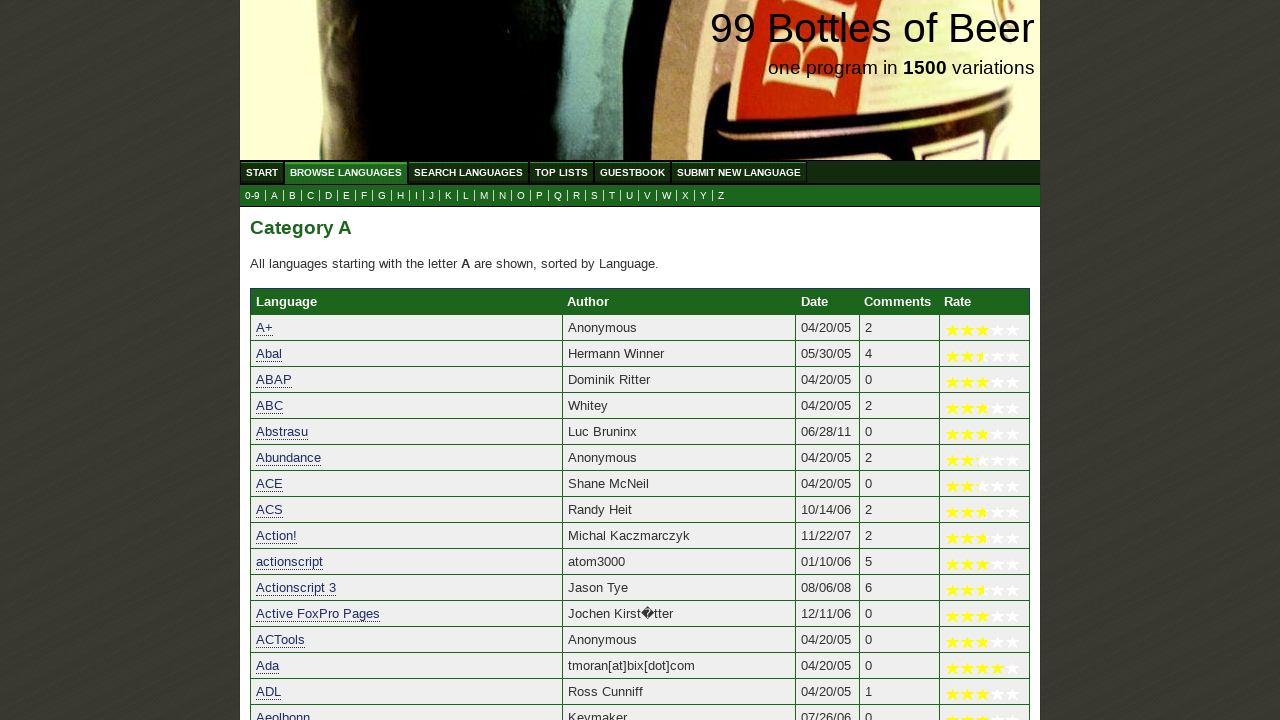

Language table header loaded
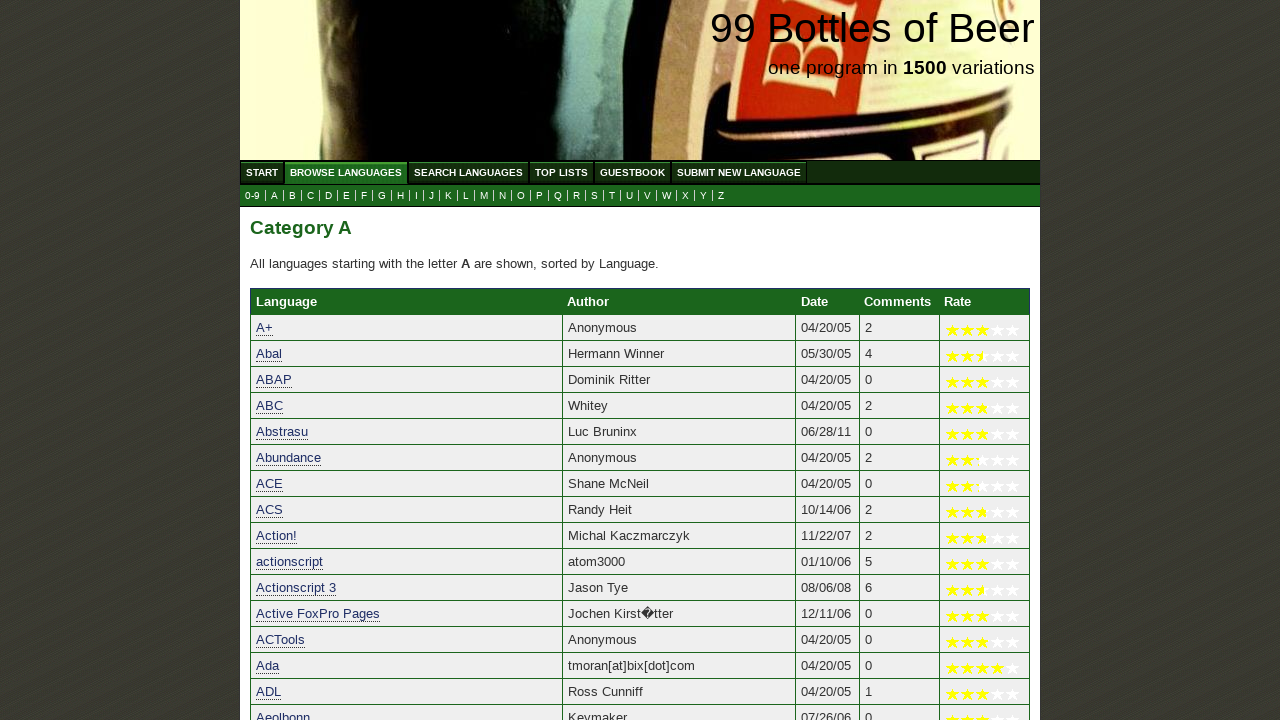

Author table header loaded
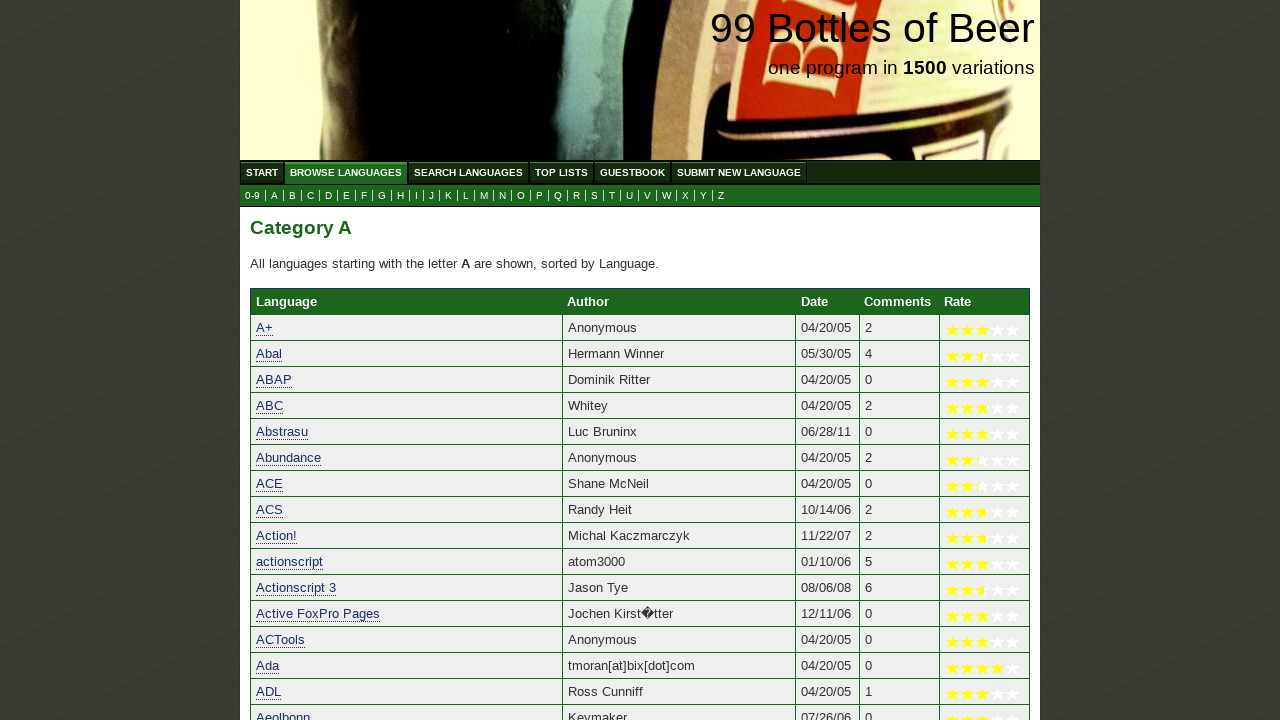

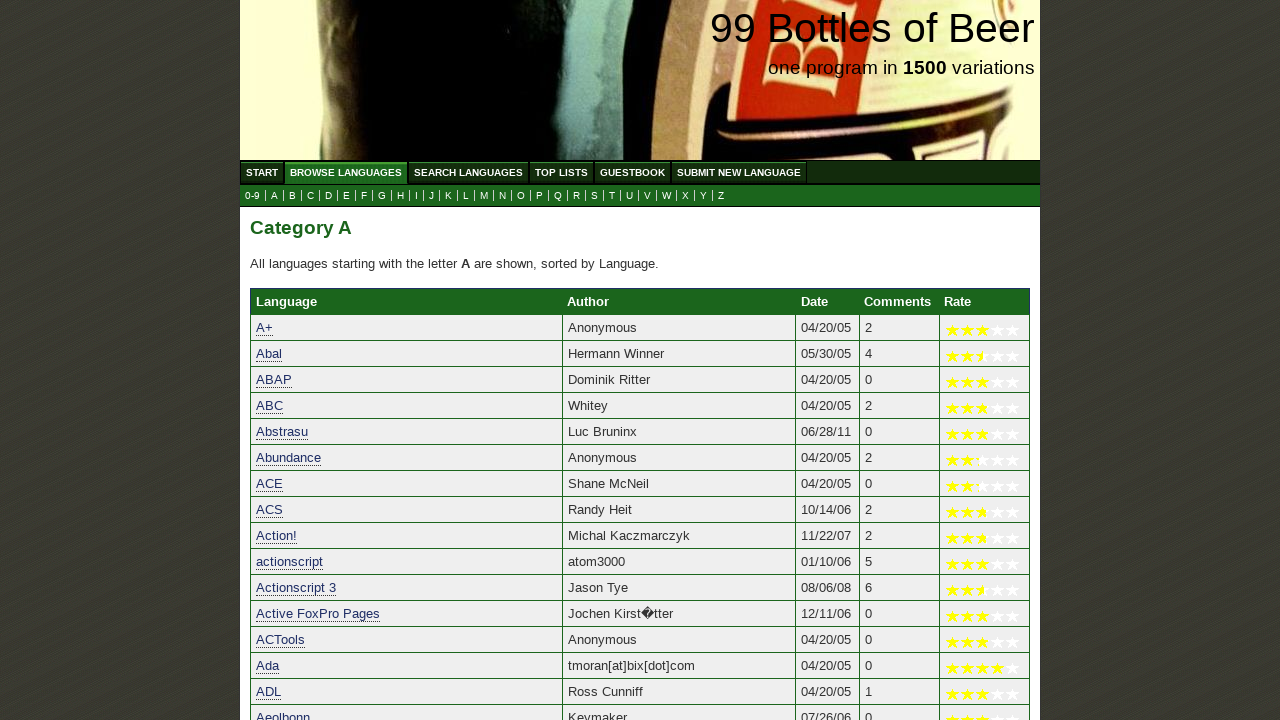